Tests stopping a progress bar when it reaches 52% by clicking start, monitoring progress, and stopping at the target value

Starting URL: https://demoqa.com/progress-bar

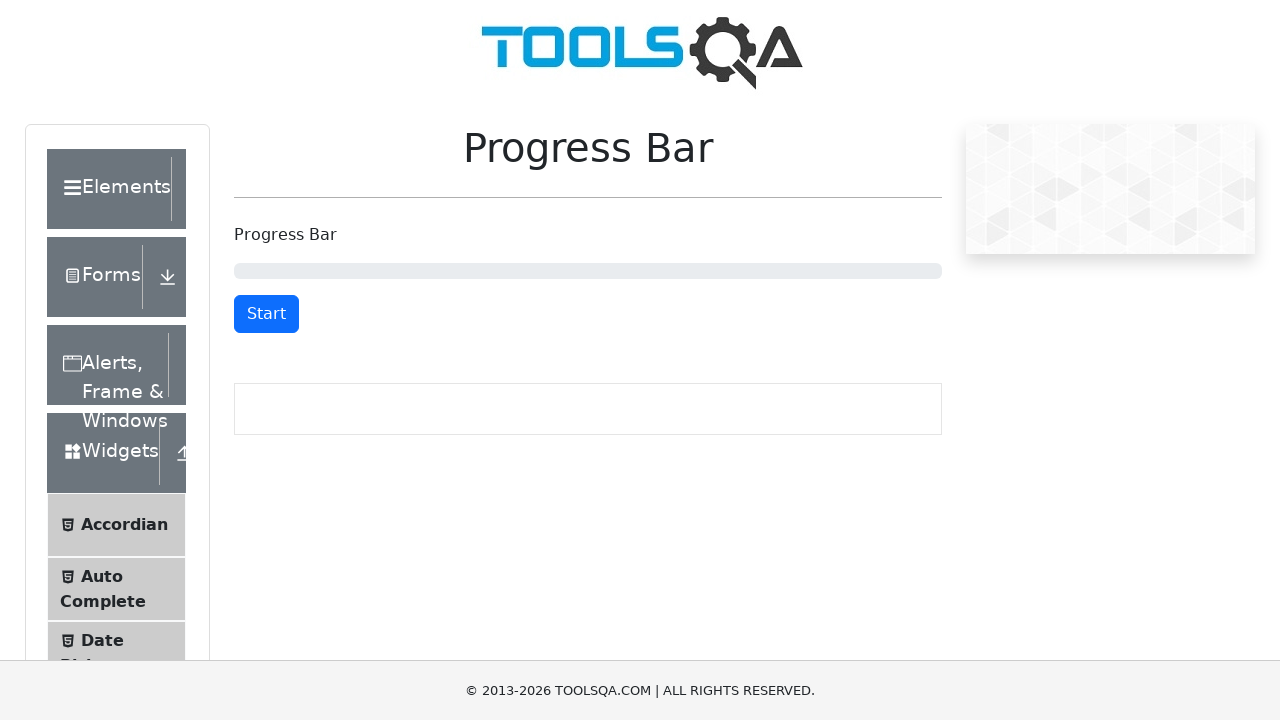

Clicked start button to begin the progress bar at (266, 314) on #startStopButton
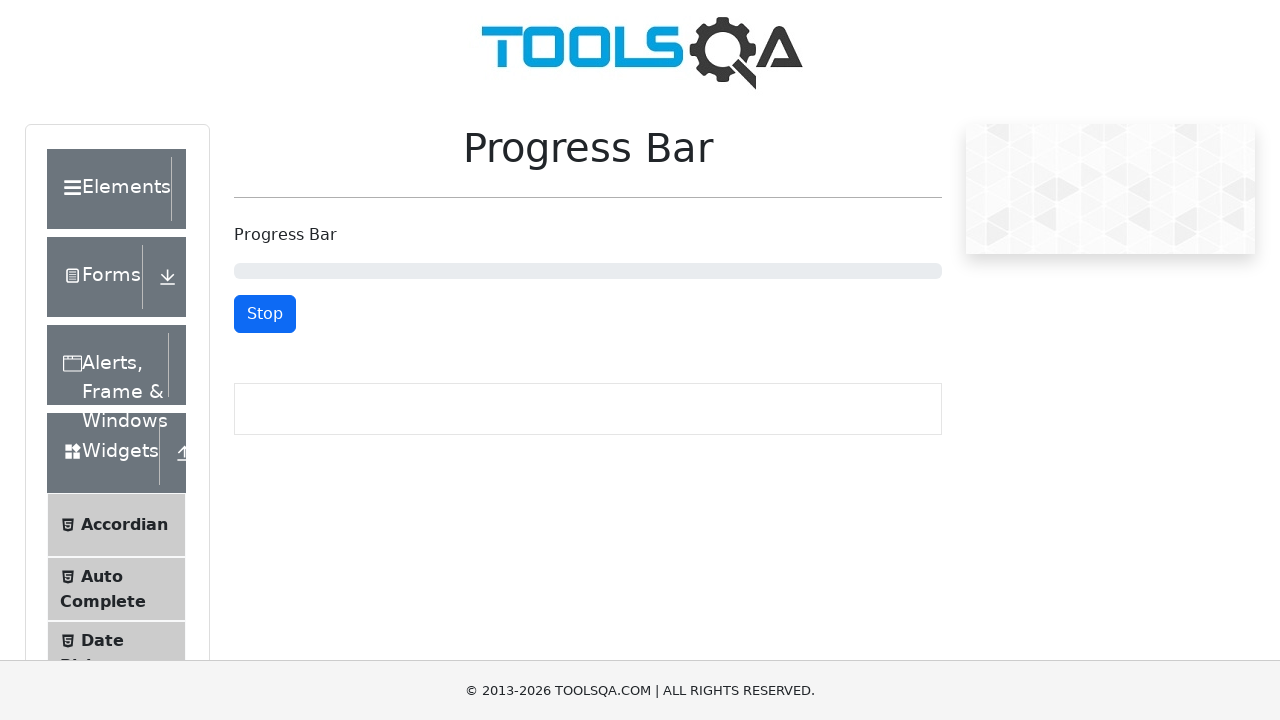

Retrieved current progress value: 1
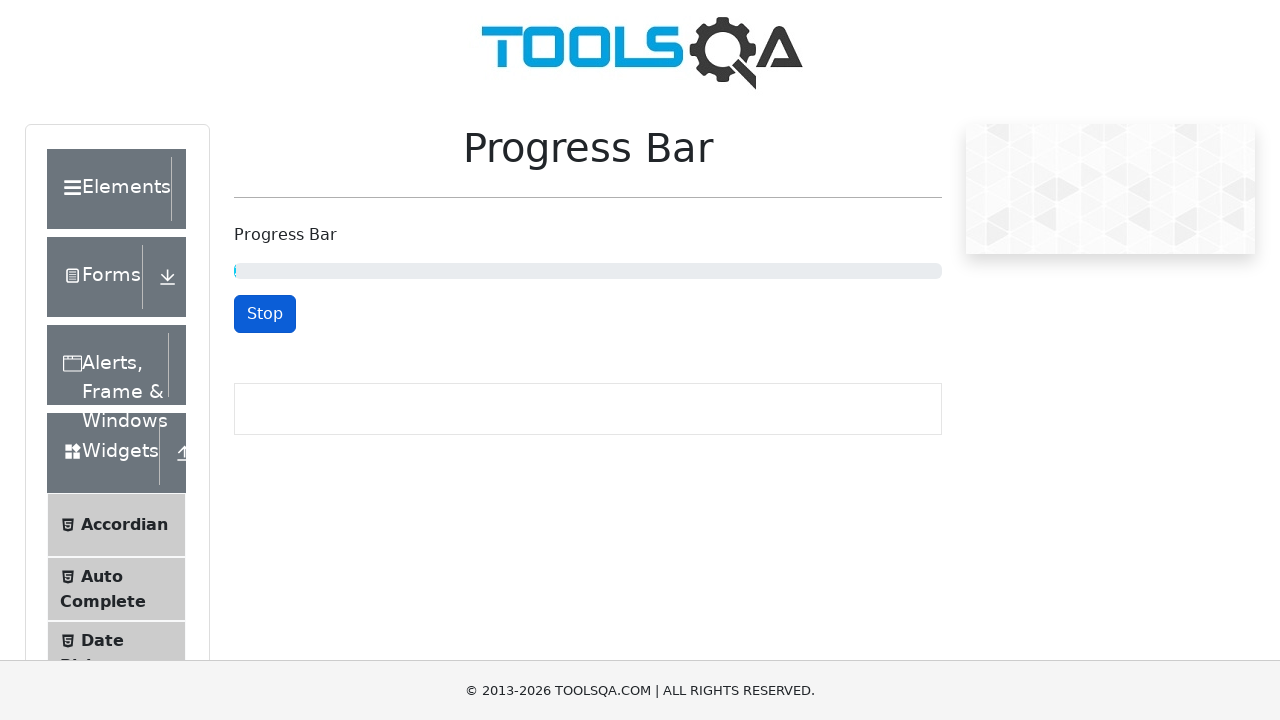

Waited 100ms for progress bar to advance
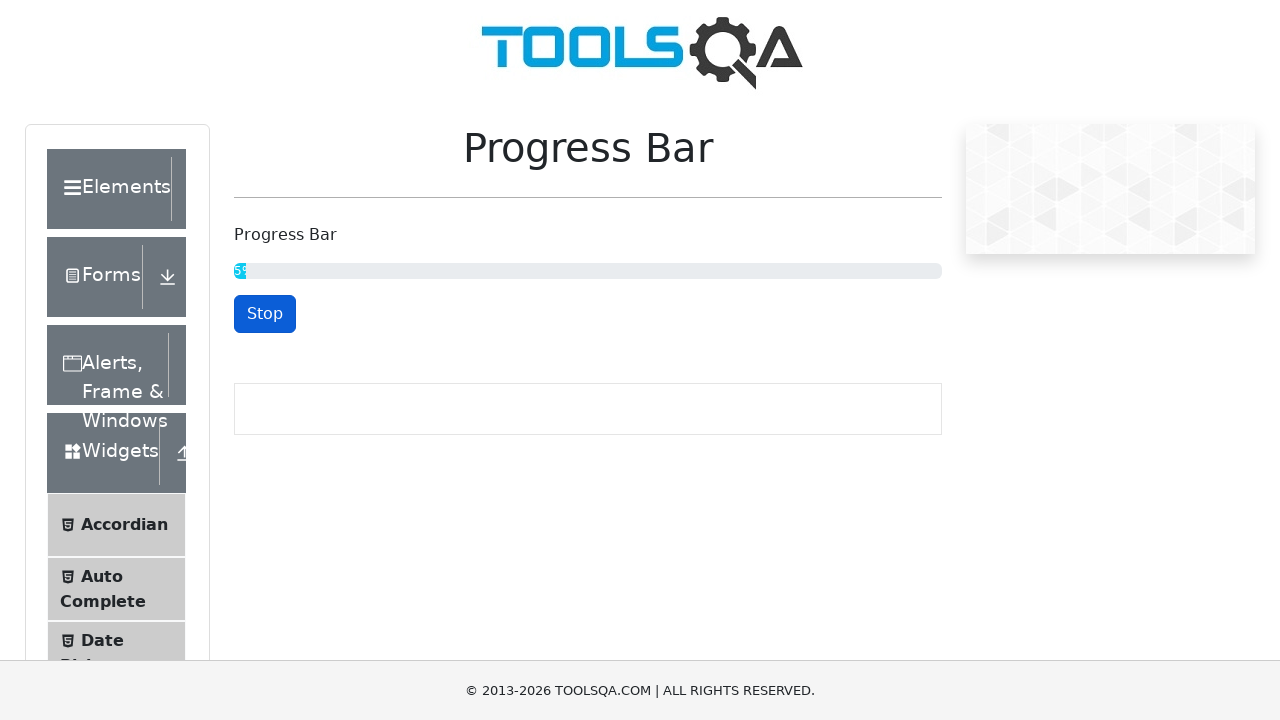

Retrieved current progress value: 6
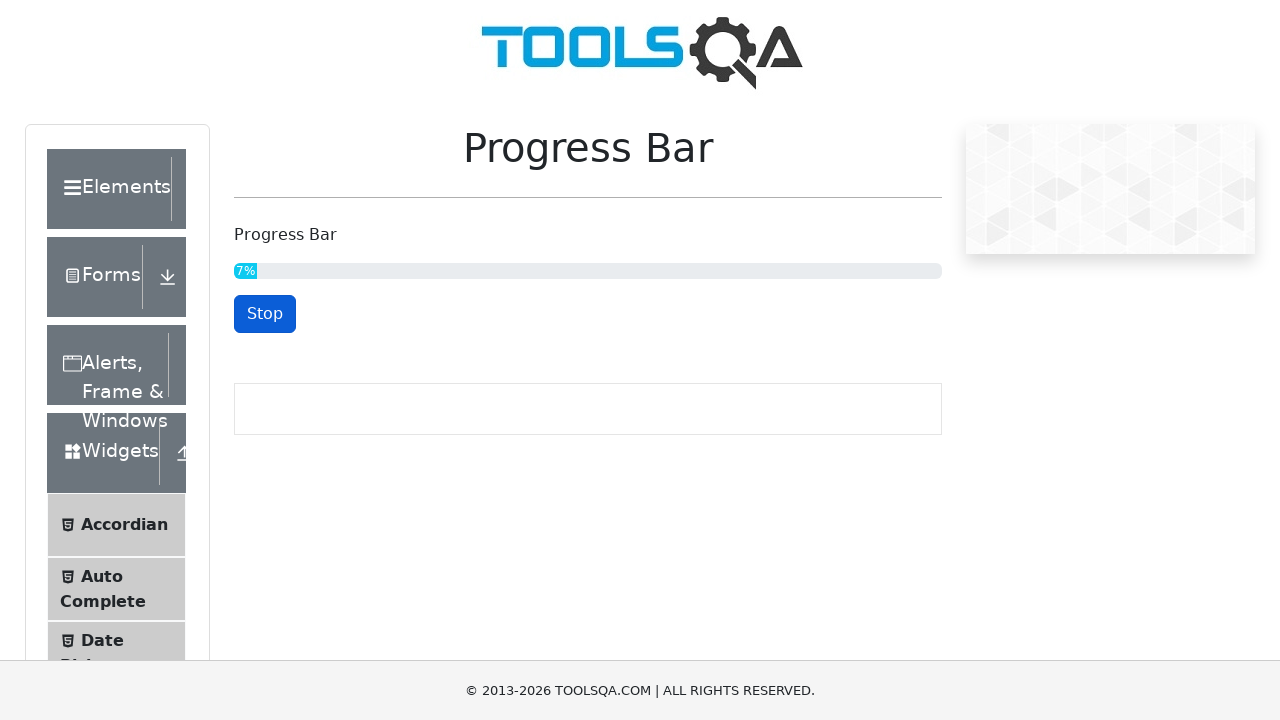

Waited 100ms for progress bar to advance
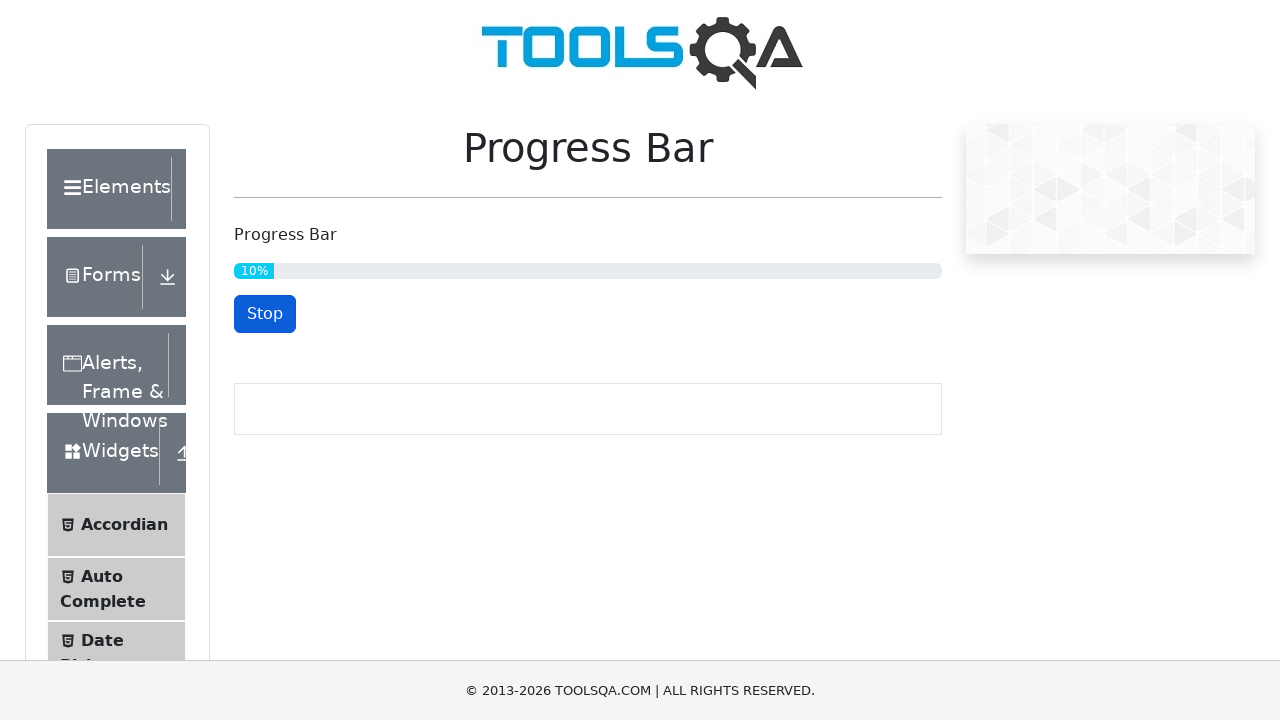

Retrieved current progress value: 11
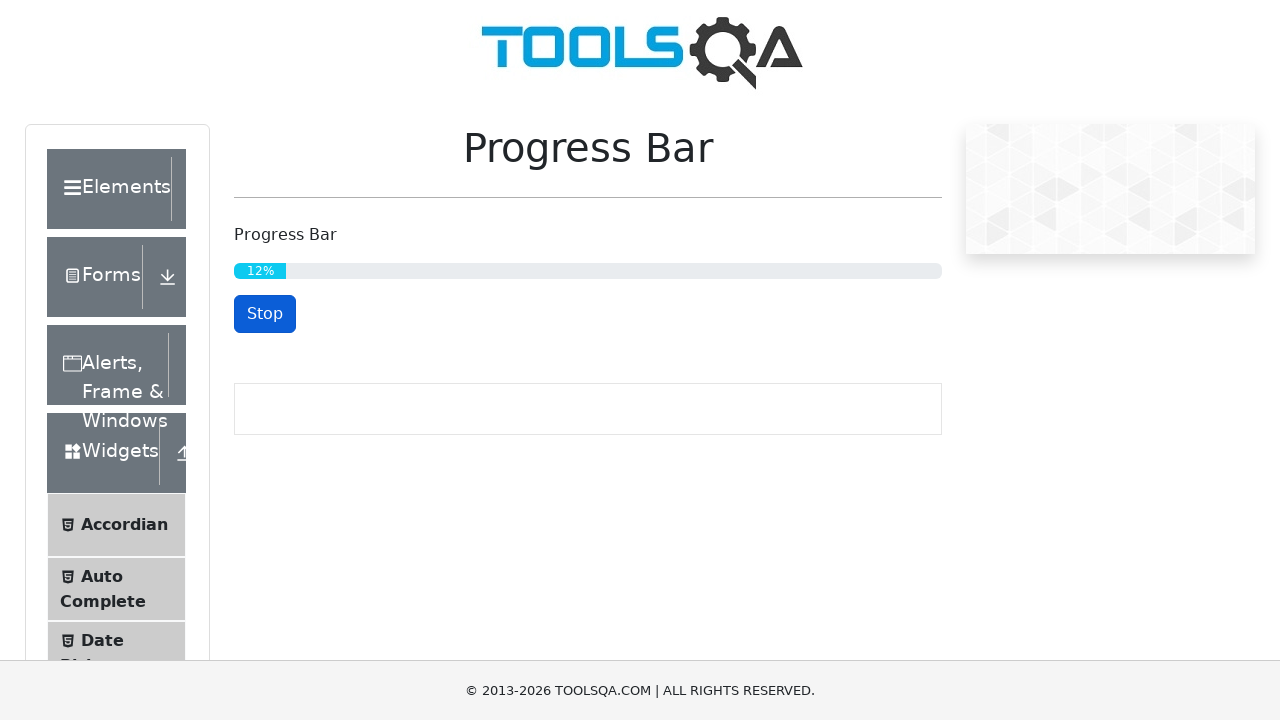

Waited 100ms for progress bar to advance
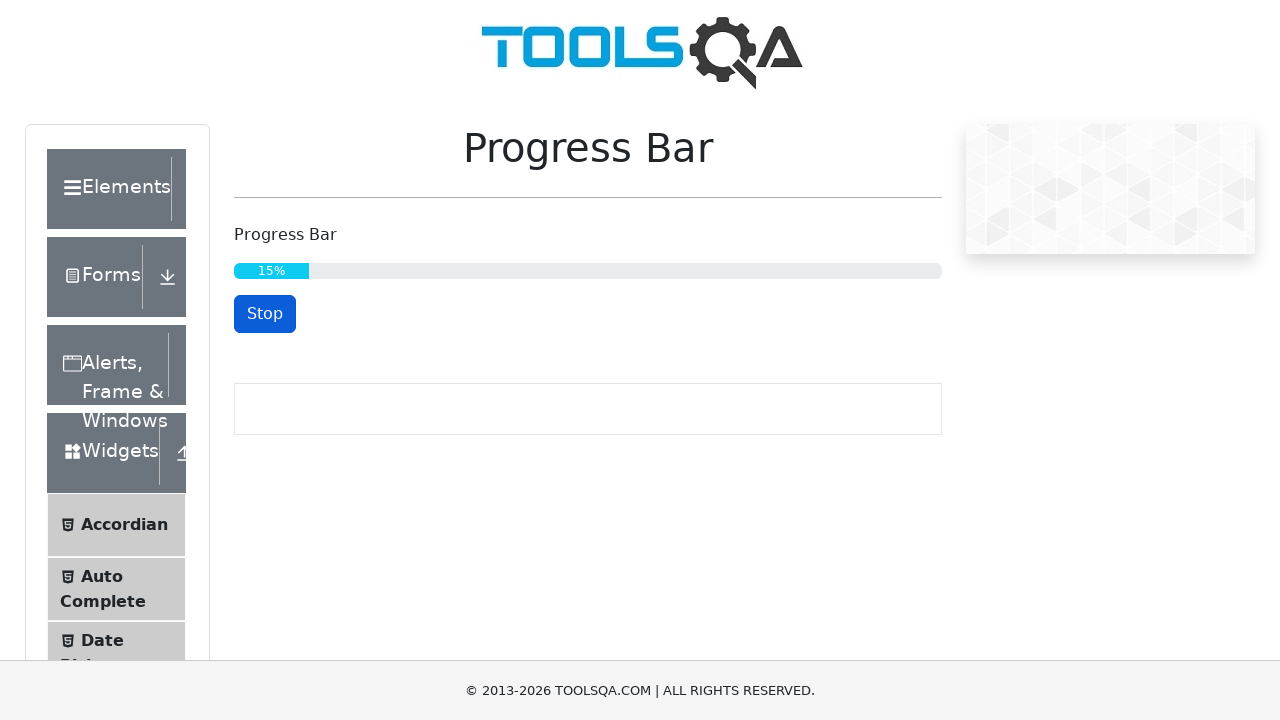

Retrieved current progress value: 16
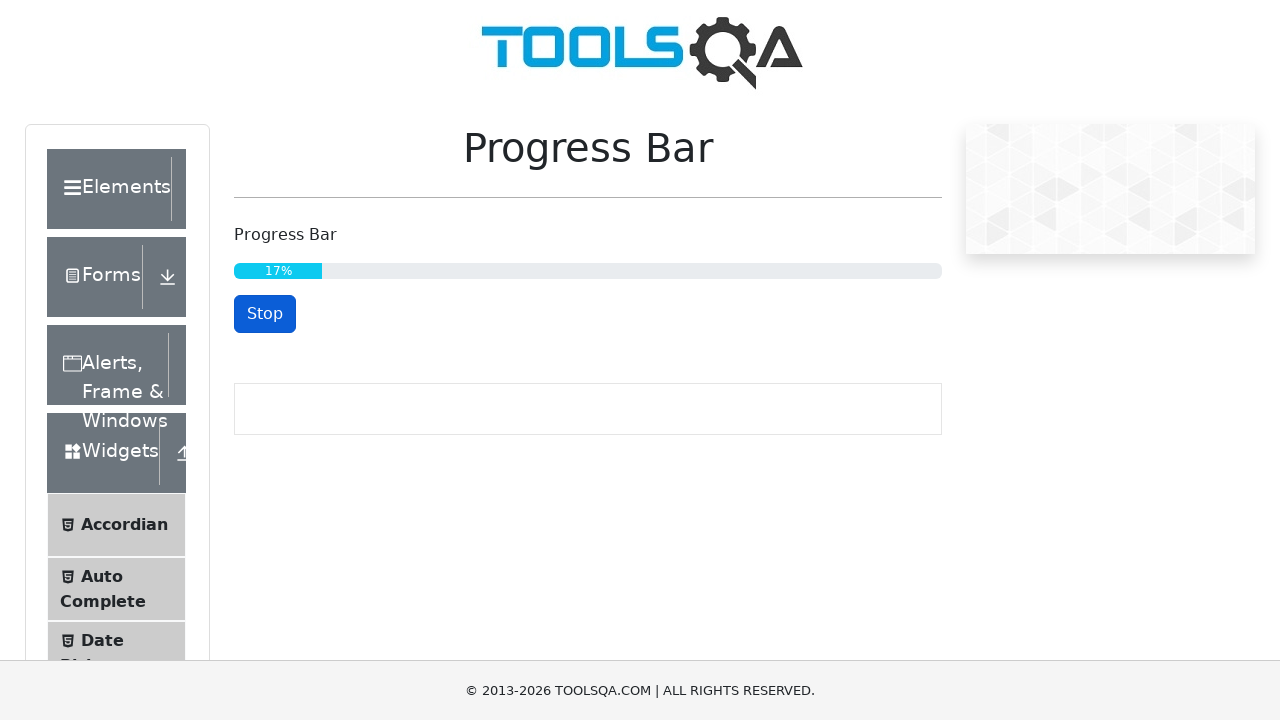

Waited 100ms for progress bar to advance
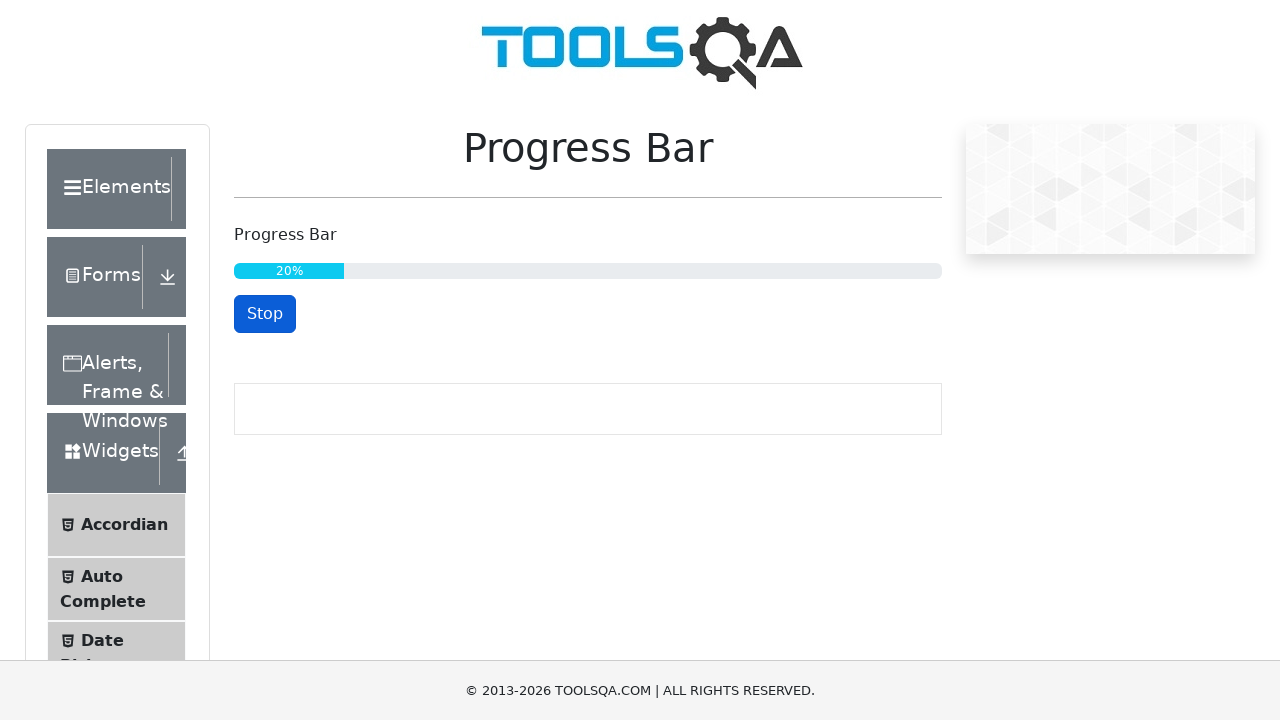

Retrieved current progress value: 21
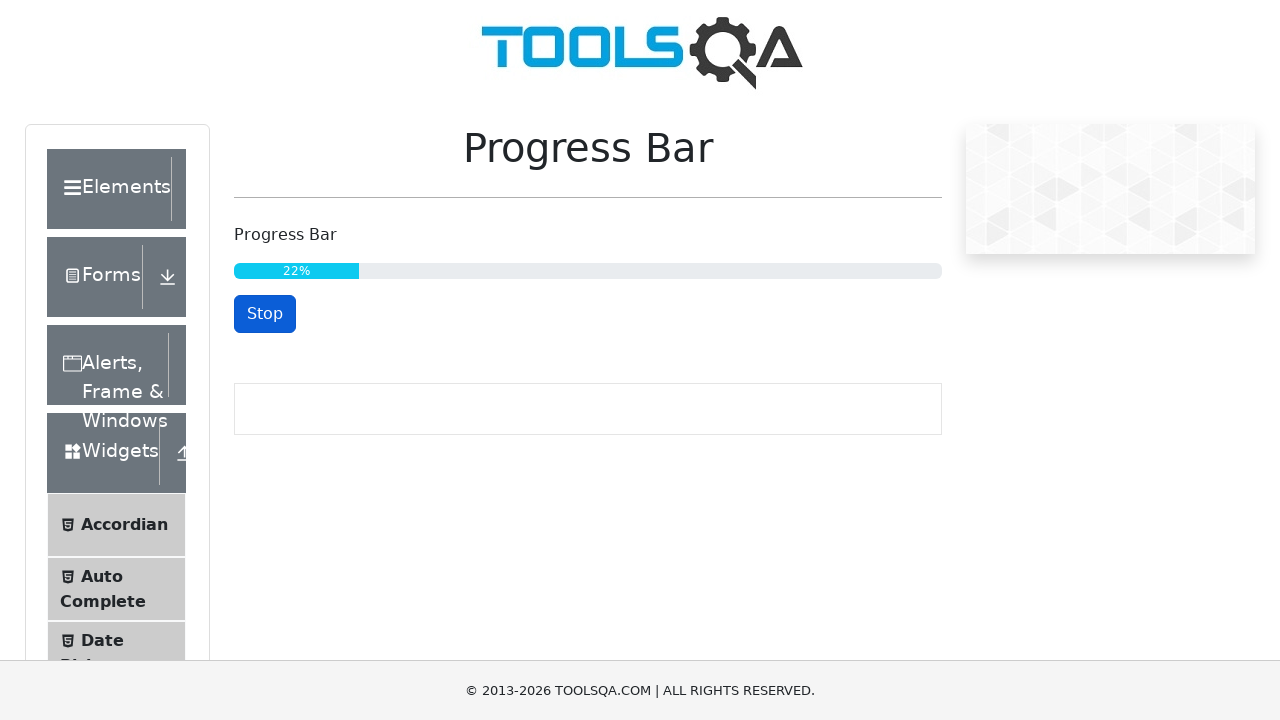

Waited 100ms for progress bar to advance
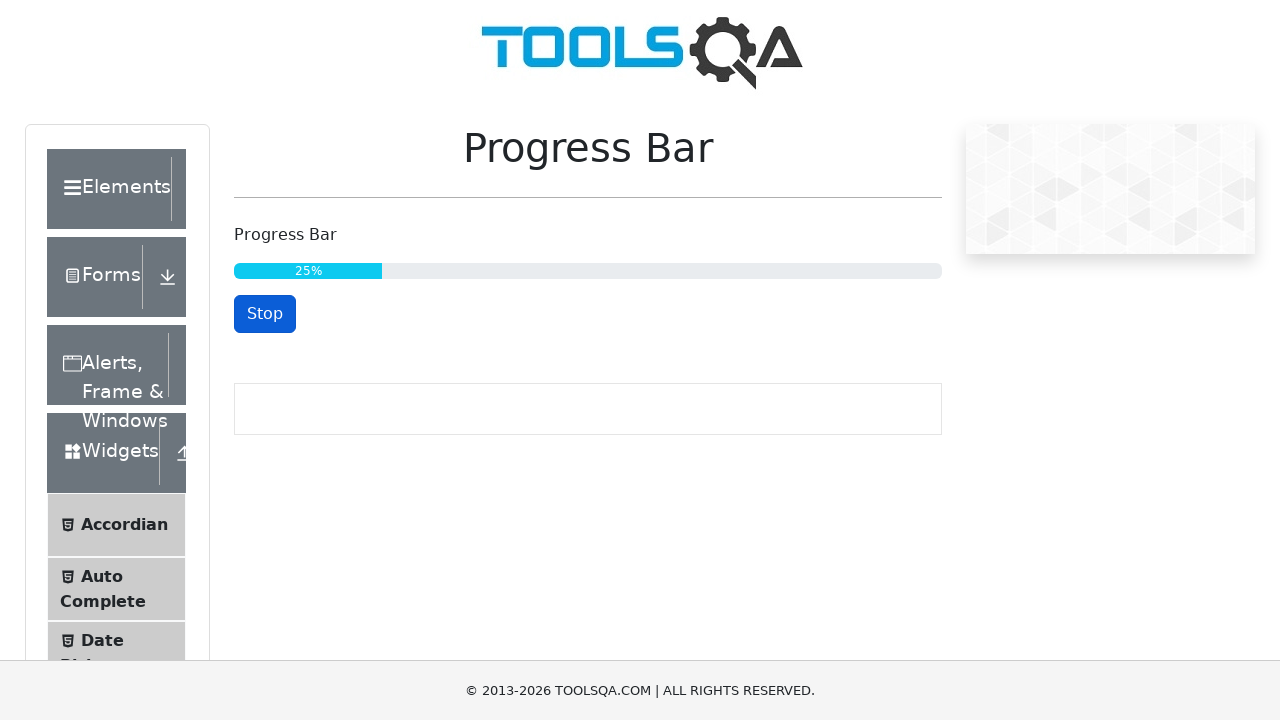

Retrieved current progress value: 27
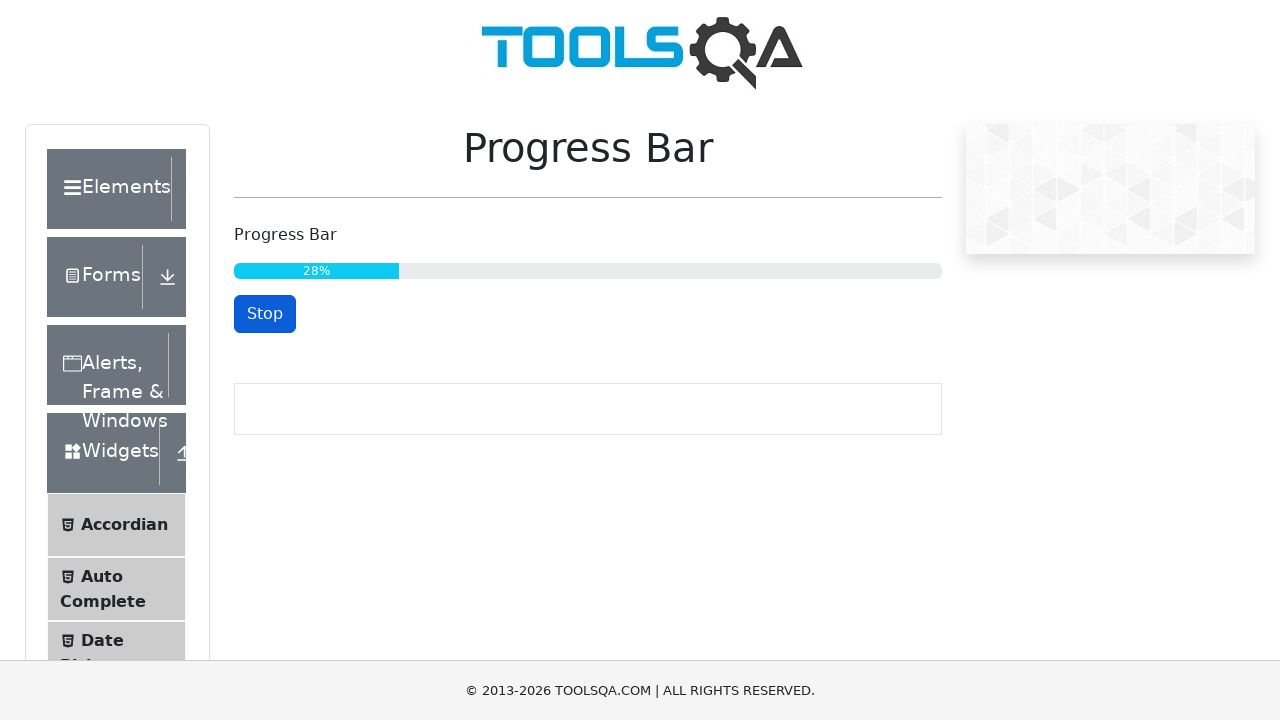

Waited 100ms for progress bar to advance
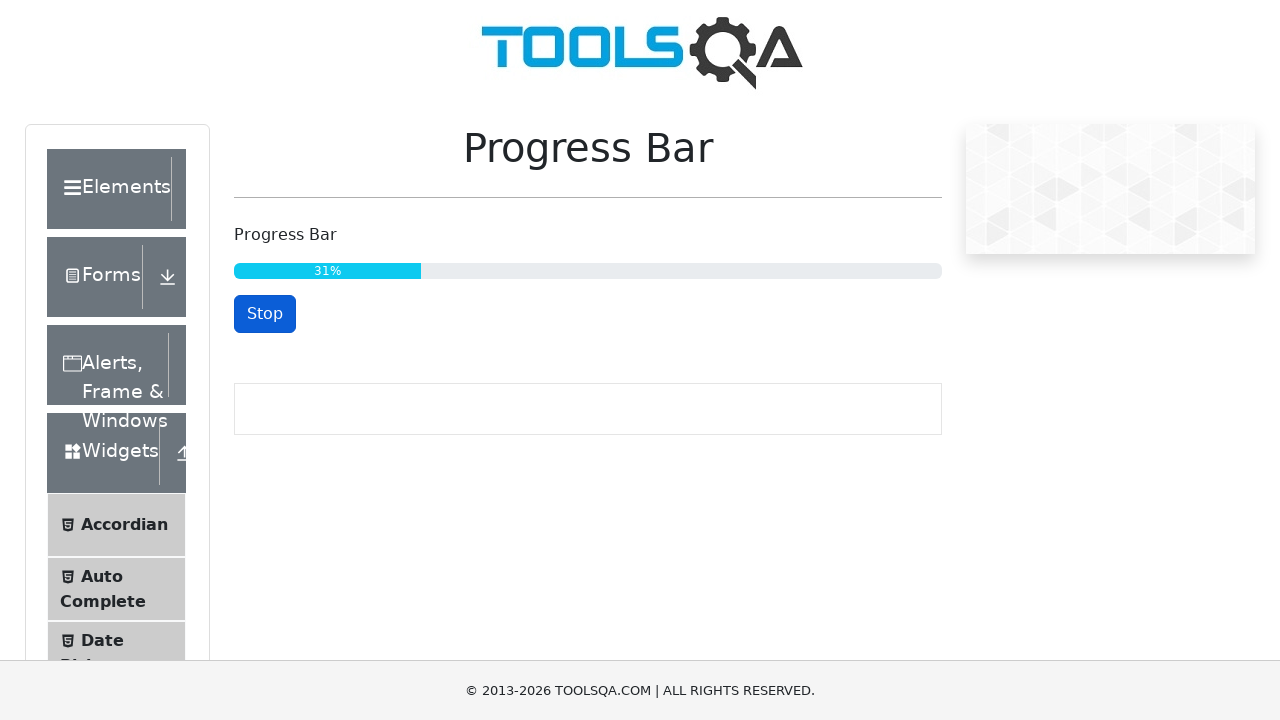

Retrieved current progress value: 32
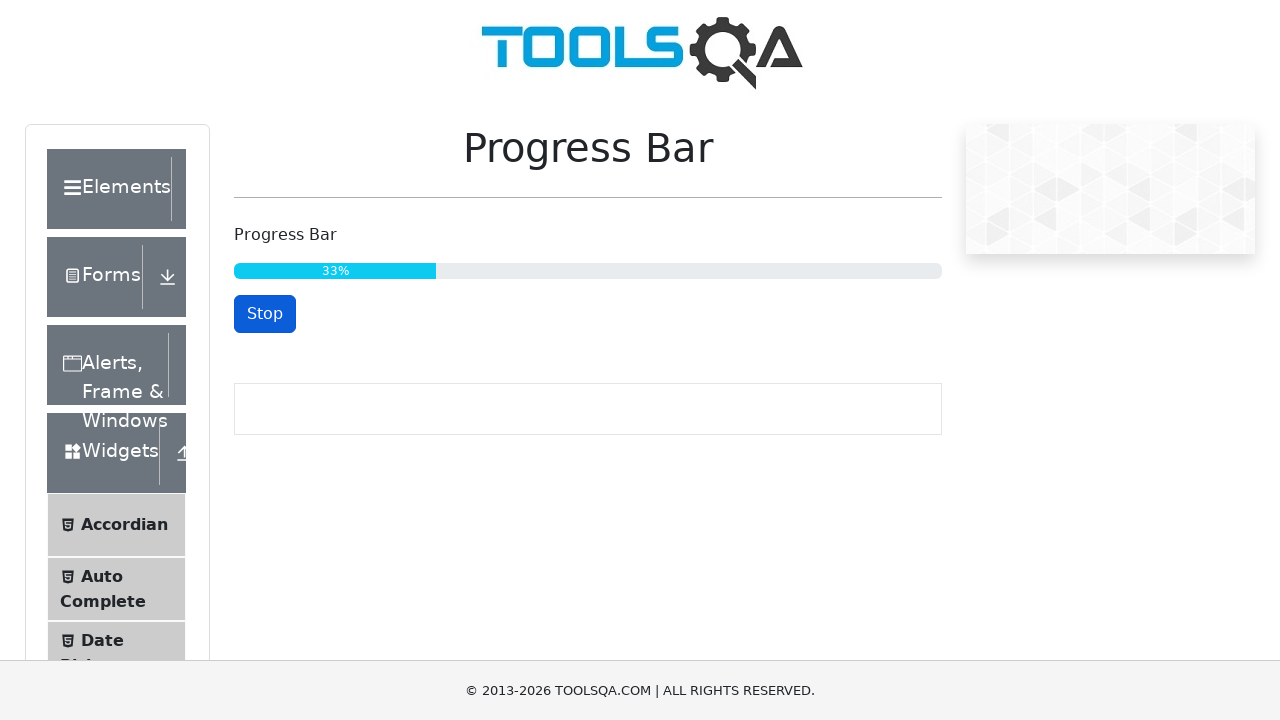

Waited 100ms for progress bar to advance
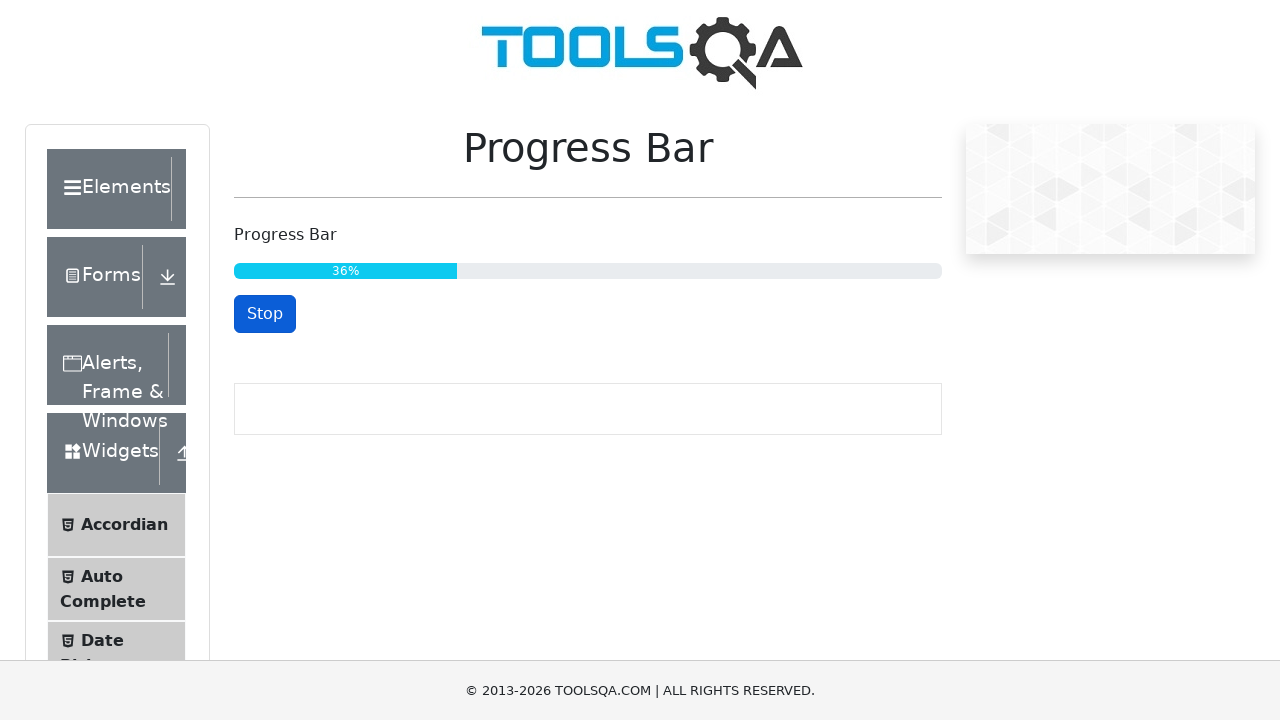

Retrieved current progress value: 37
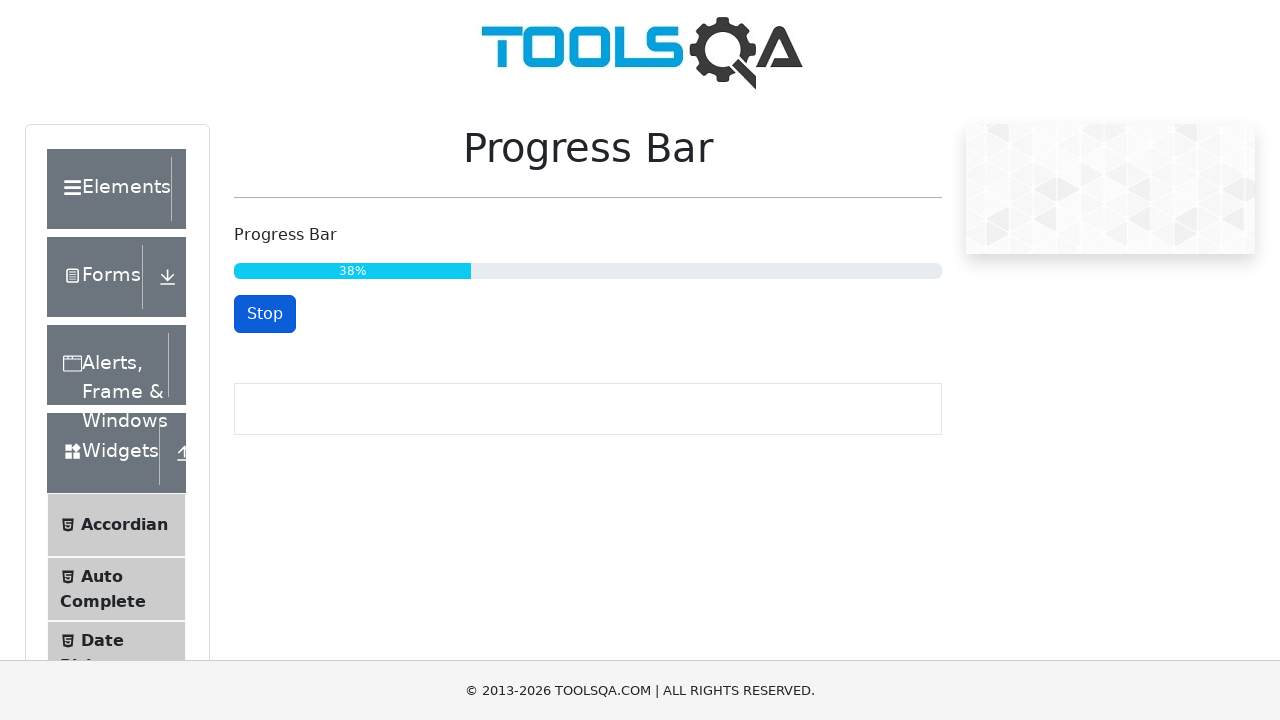

Waited 100ms for progress bar to advance
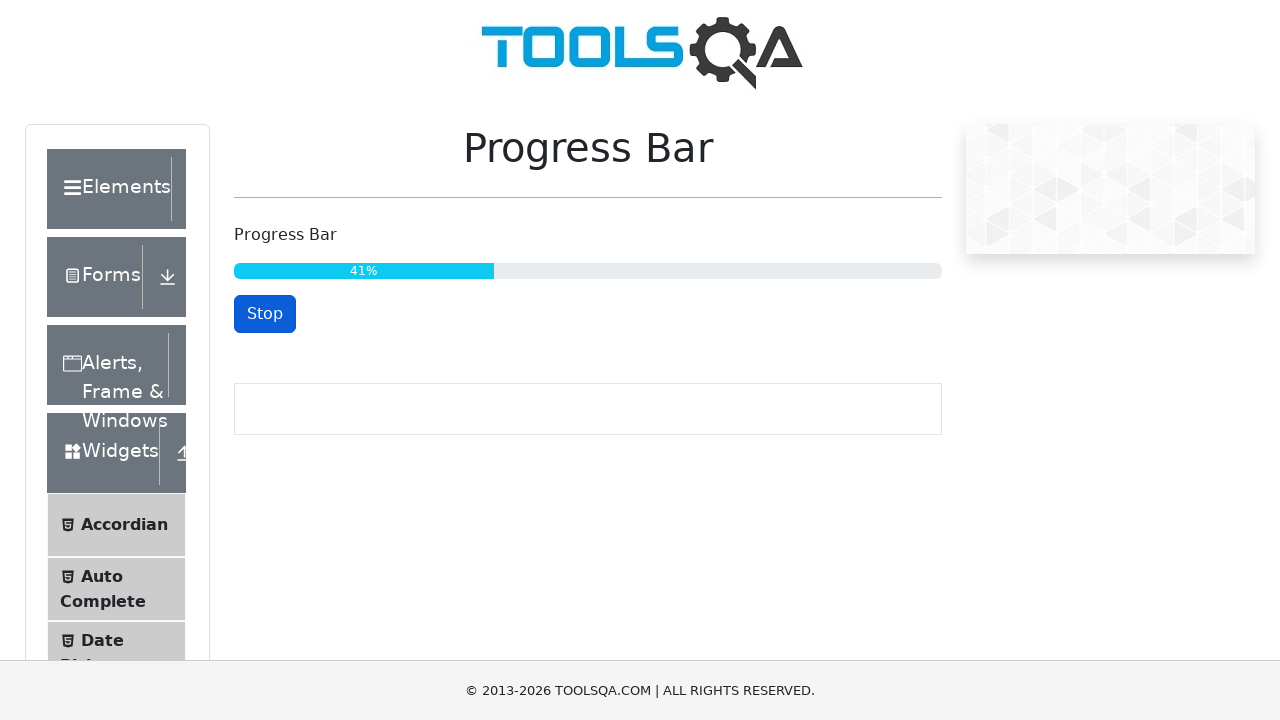

Retrieved current progress value: 43
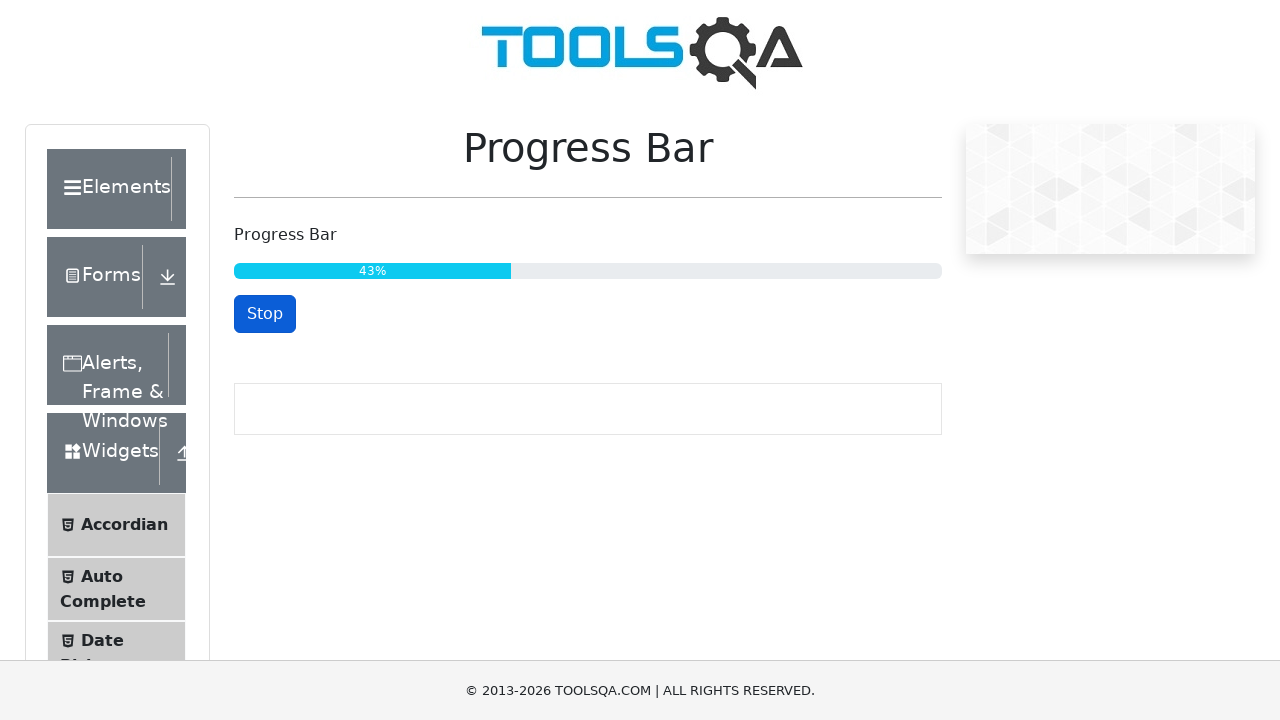

Waited 100ms for progress bar to advance
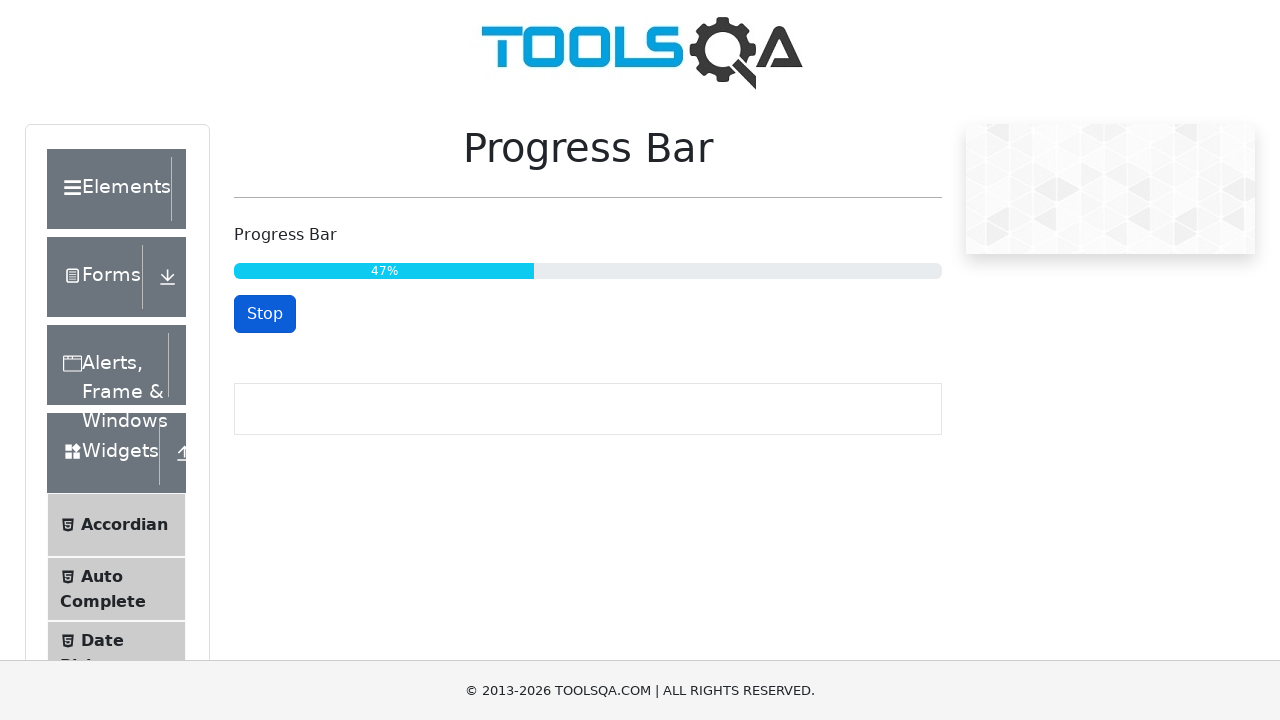

Retrieved current progress value: 48
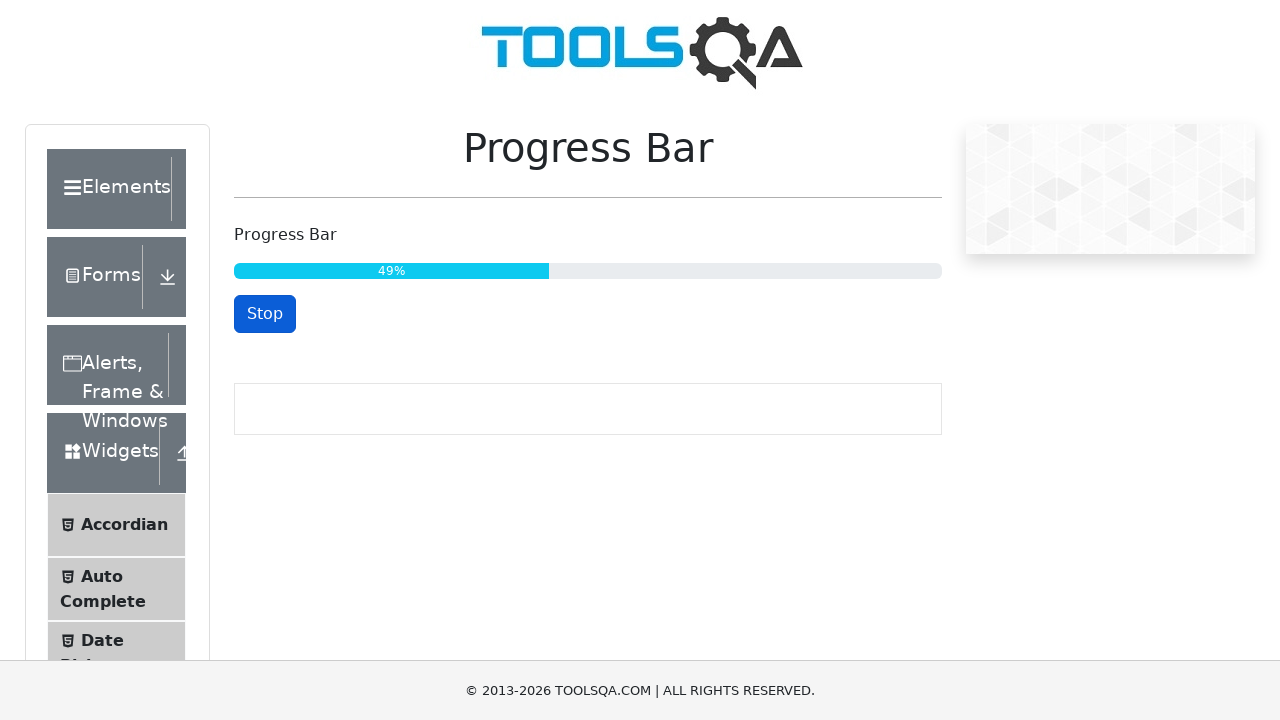

Waited 100ms for progress bar to advance
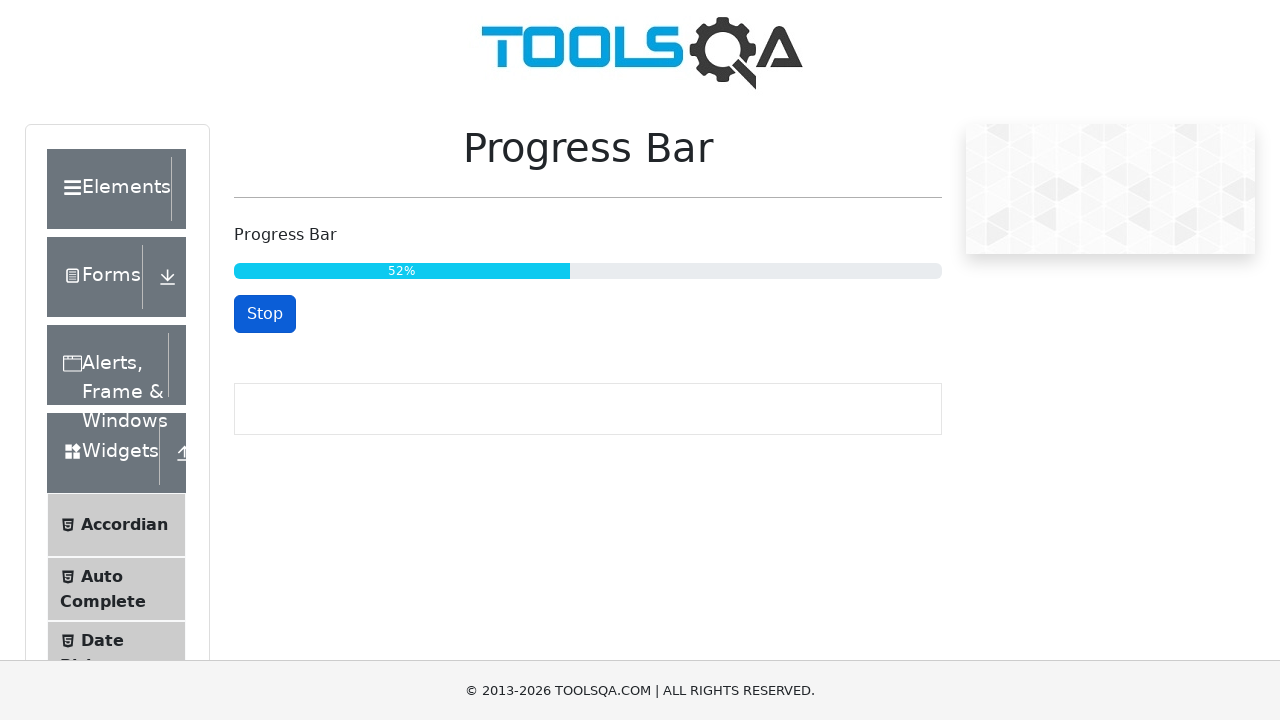

Retrieved current progress value: 53
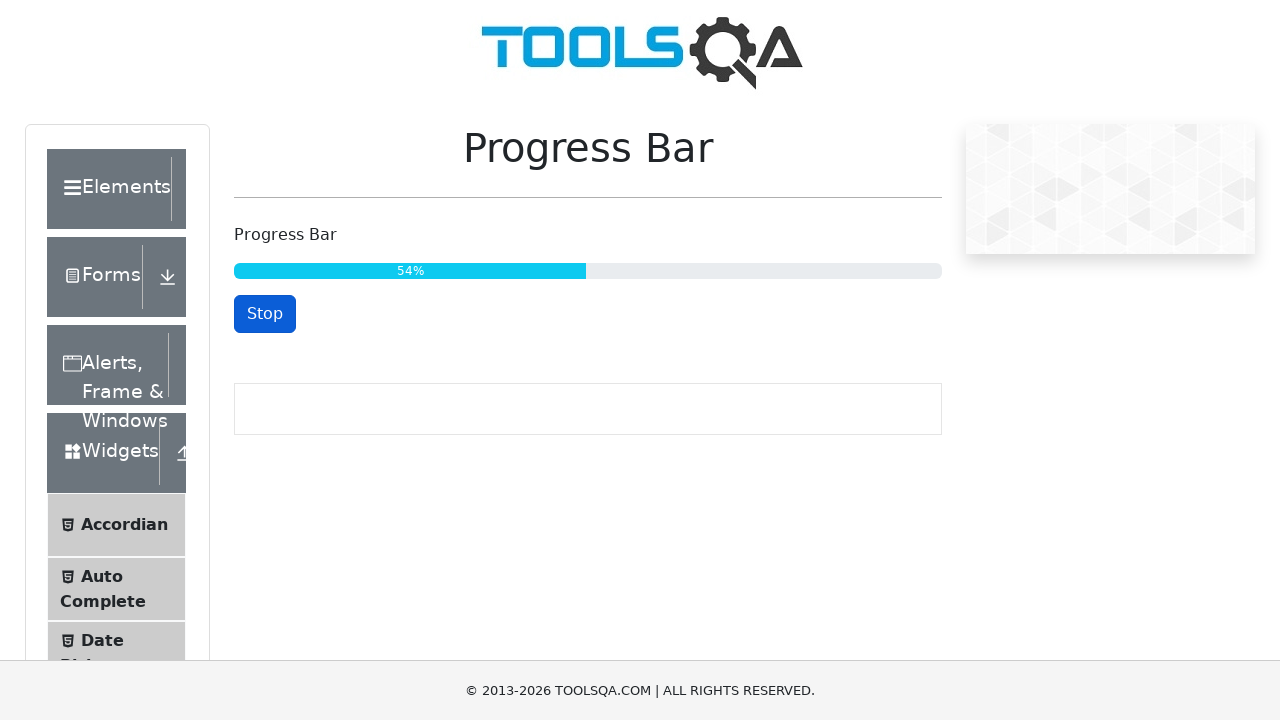

Progress reached 53% - clicked stop button at (265, 314) on #startStopButton
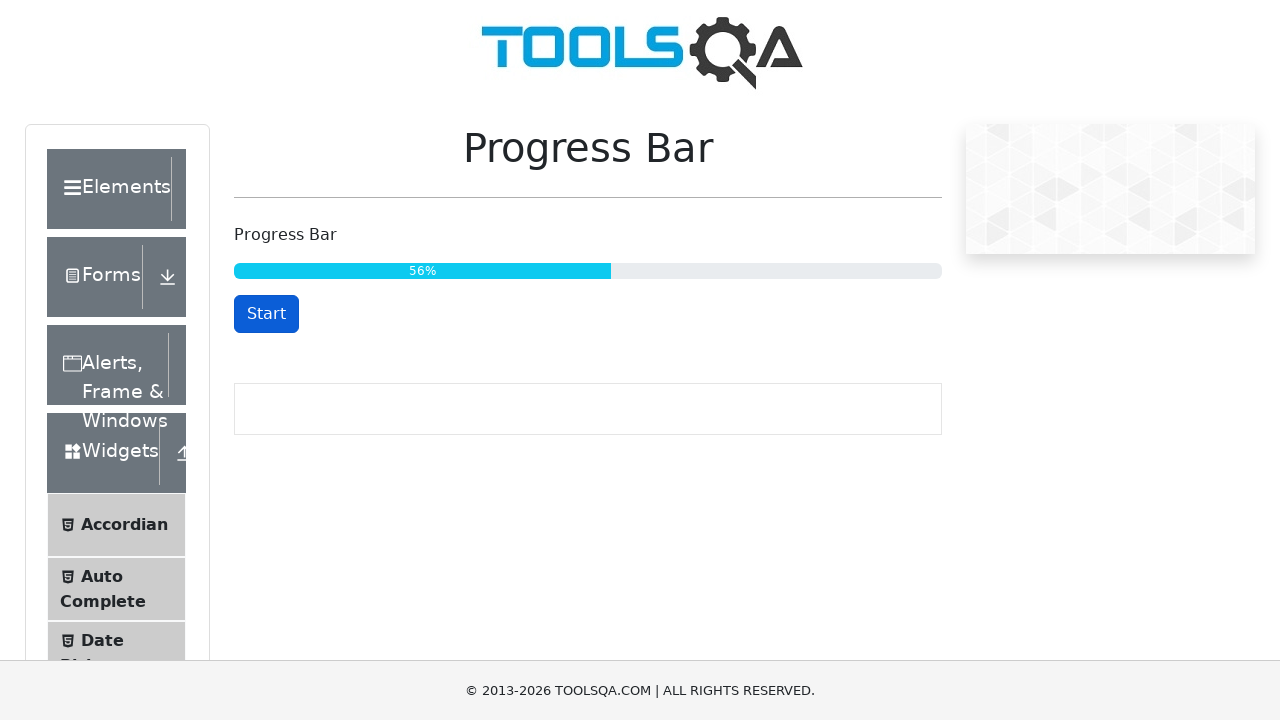

Retrieved final progress value: 56
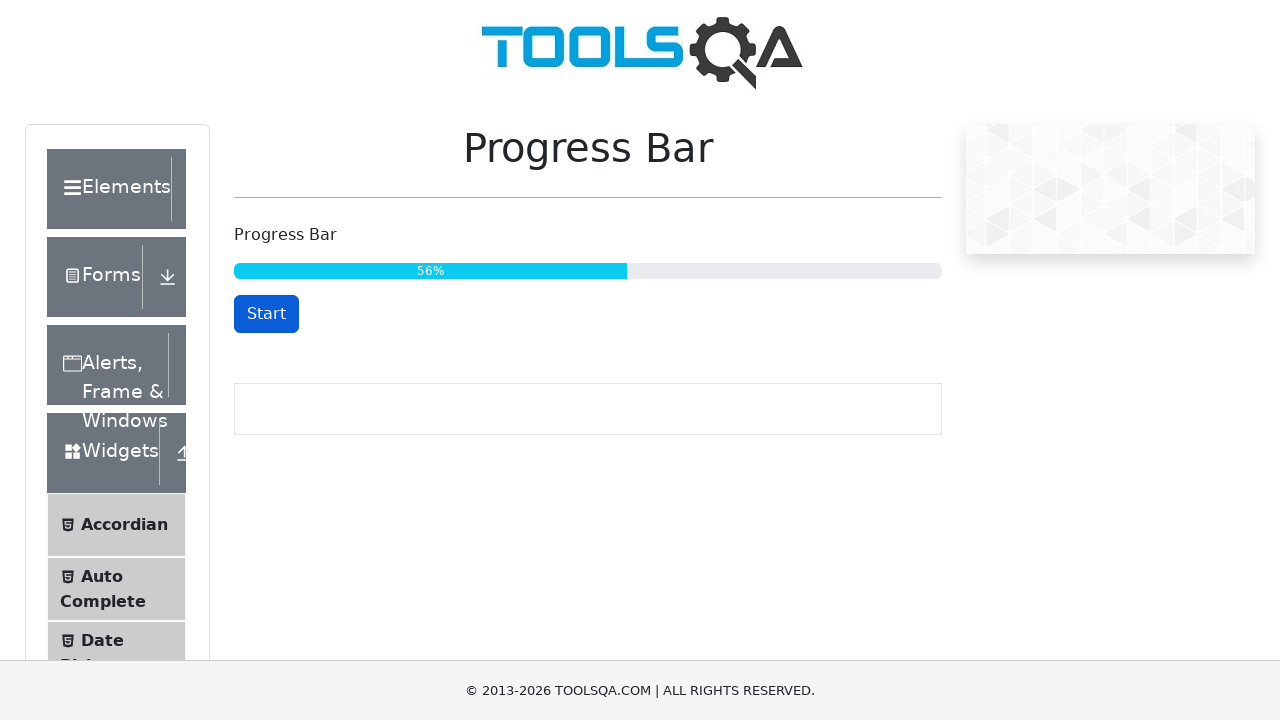

Verified progress bar stopped at 56% (>= 52%)
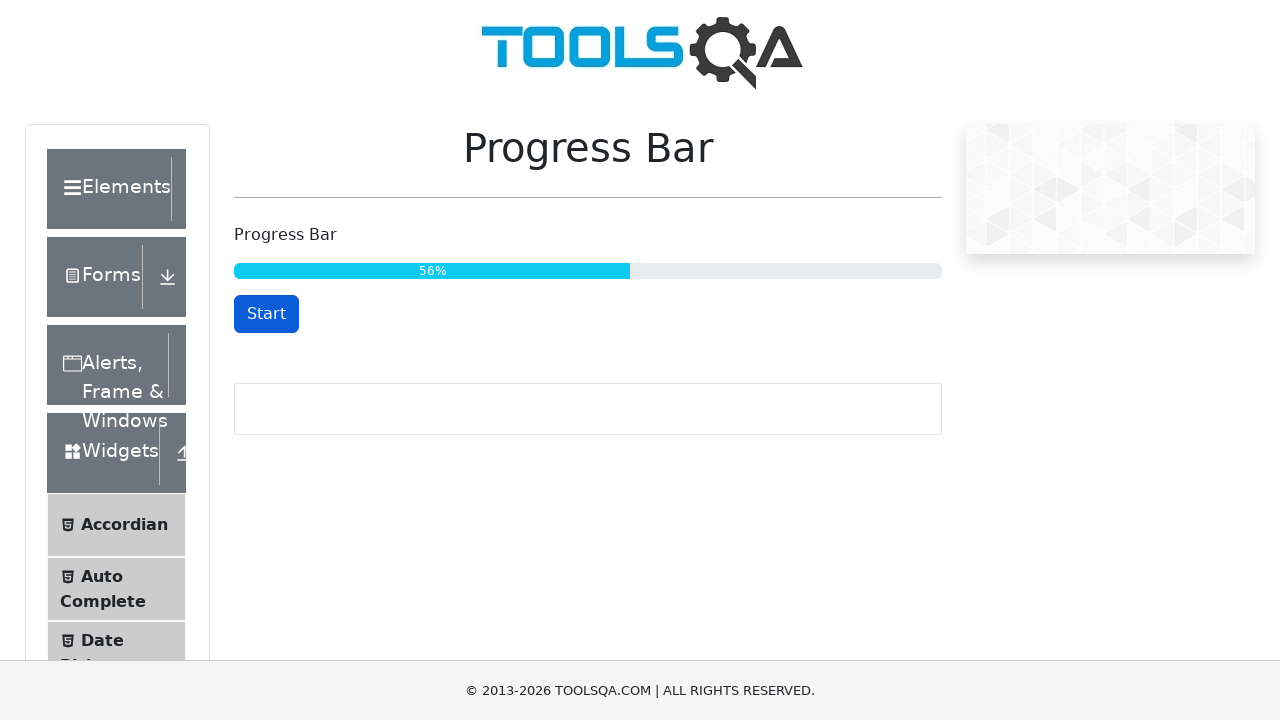

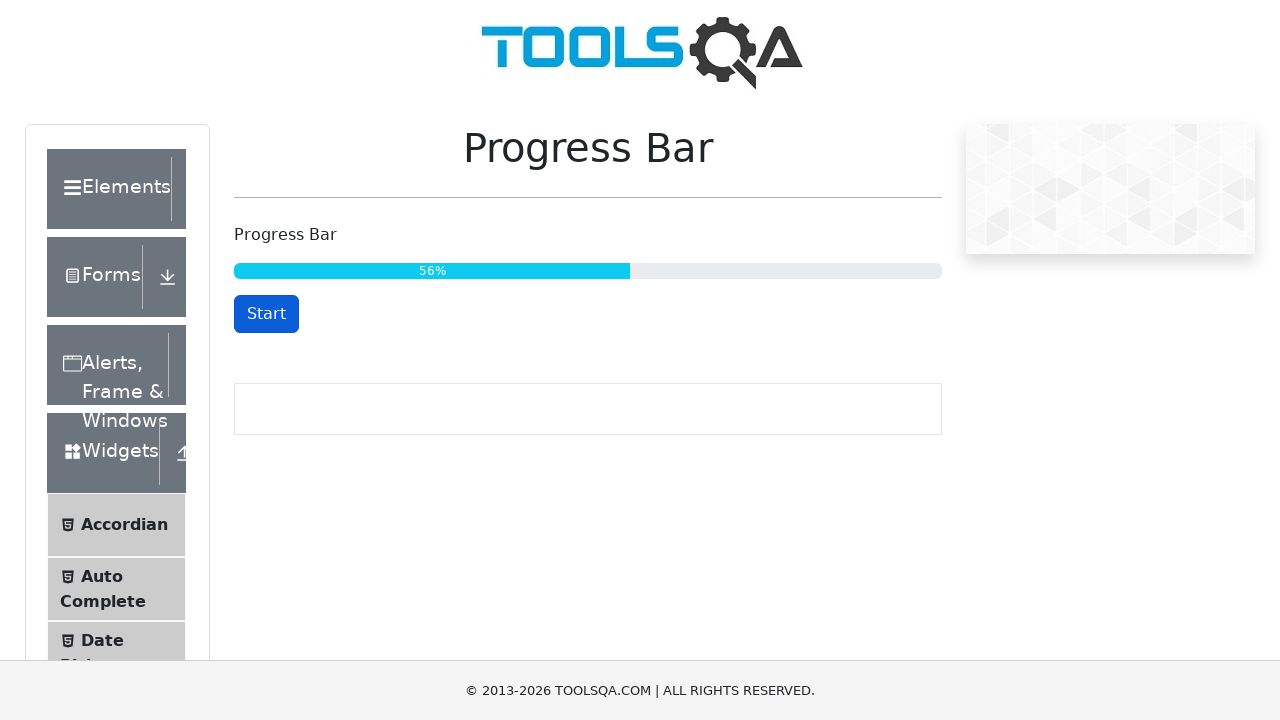